Tests filtering to display only completed todo items

Starting URL: https://demo.playwright.dev/todomvc

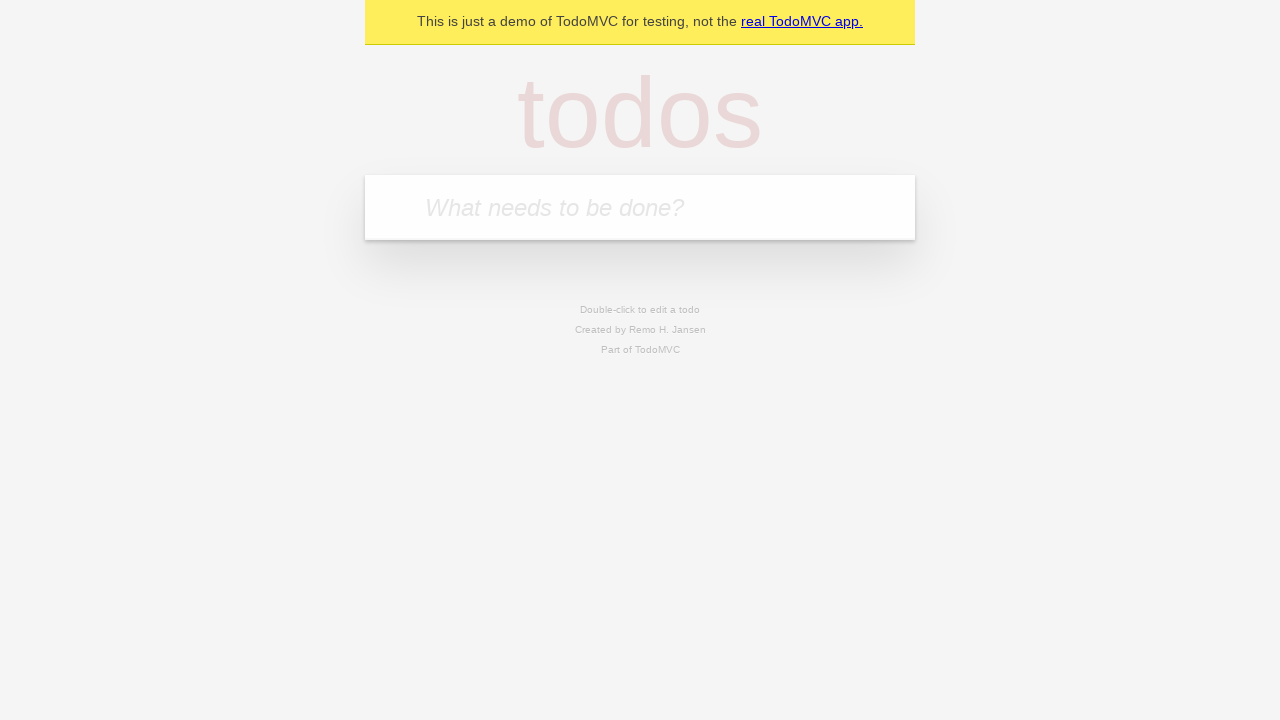

Filled todo input with 'buy some cheese' on internal:attr=[placeholder="What needs to be done?"i]
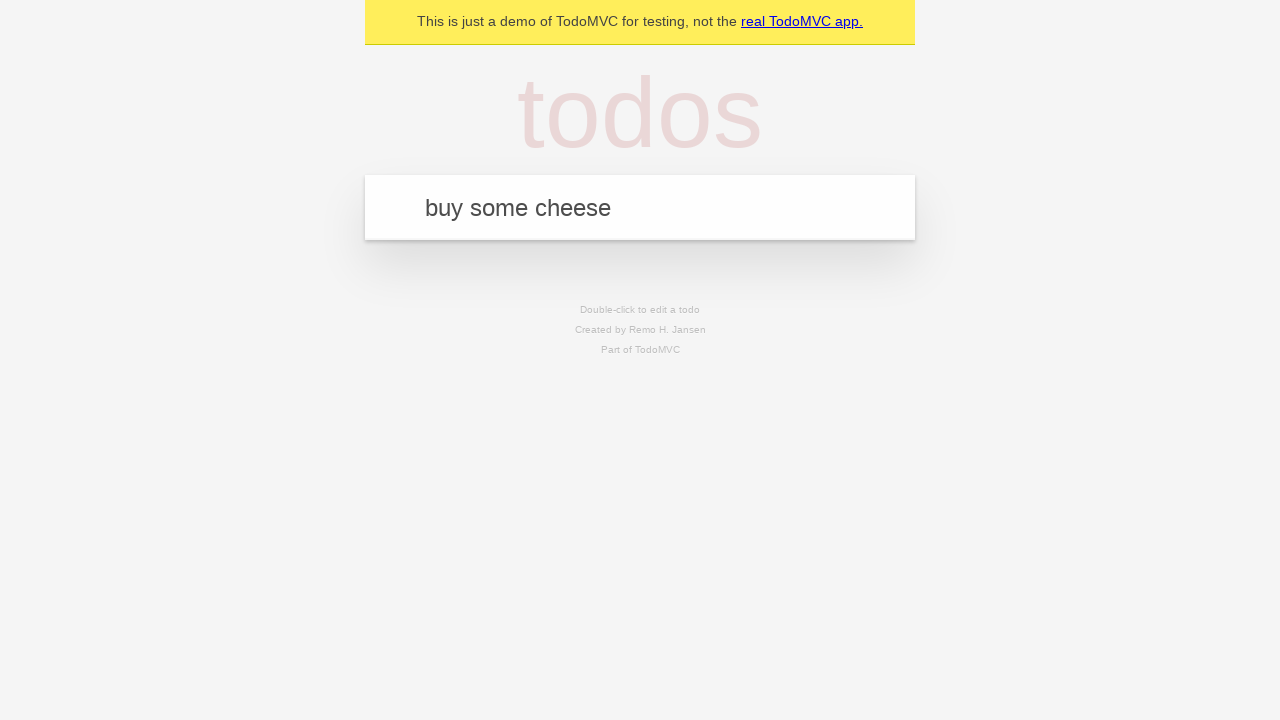

Pressed Enter to create first todo on internal:attr=[placeholder="What needs to be done?"i]
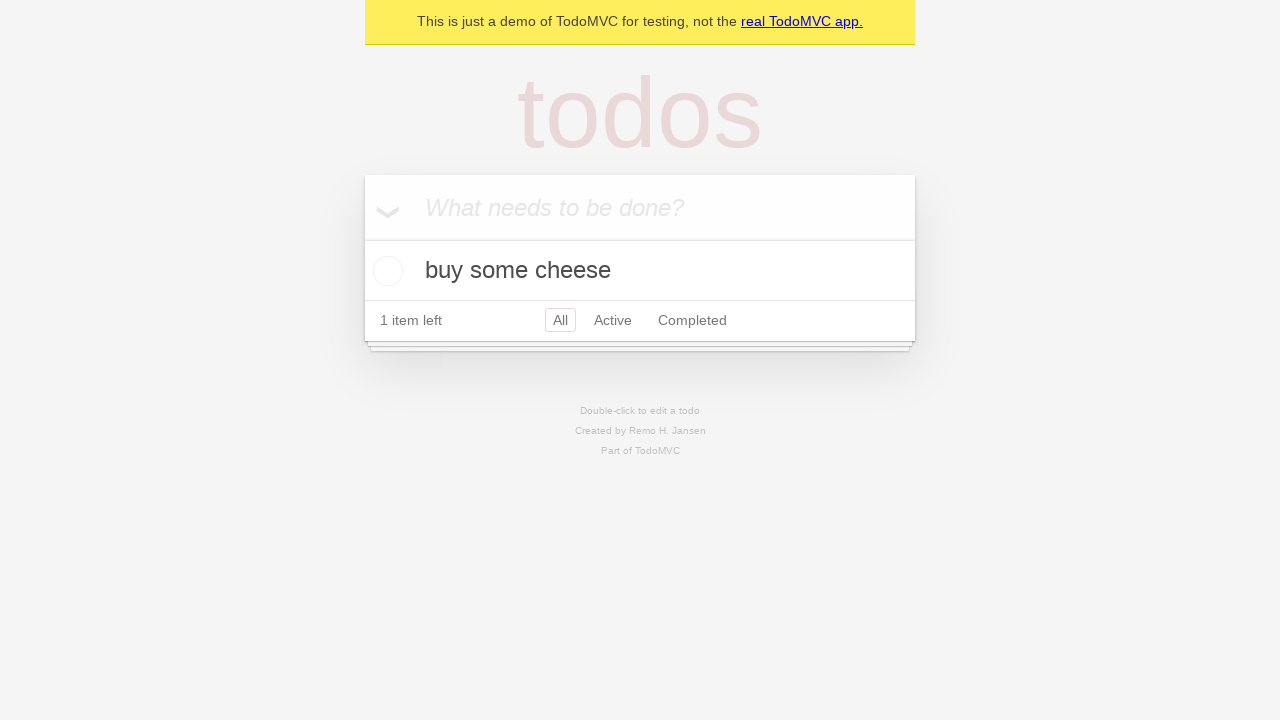

Filled todo input with 'feed the cat' on internal:attr=[placeholder="What needs to be done?"i]
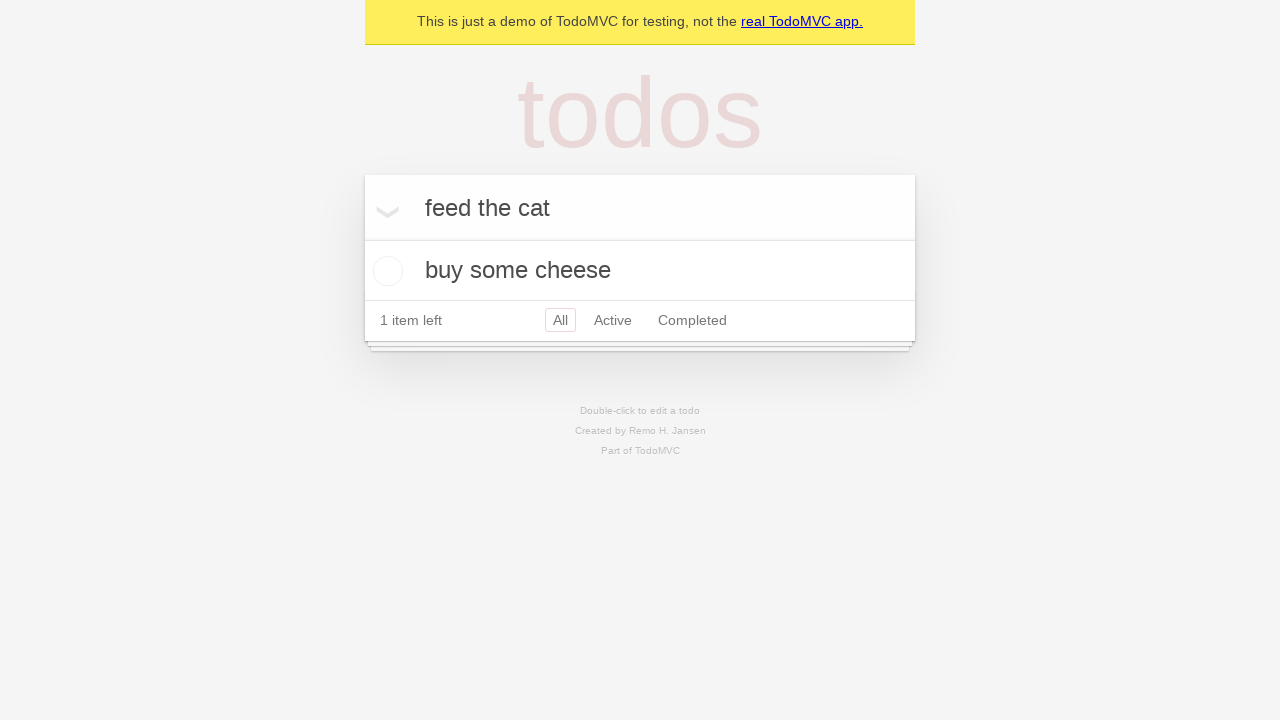

Pressed Enter to create second todo on internal:attr=[placeholder="What needs to be done?"i]
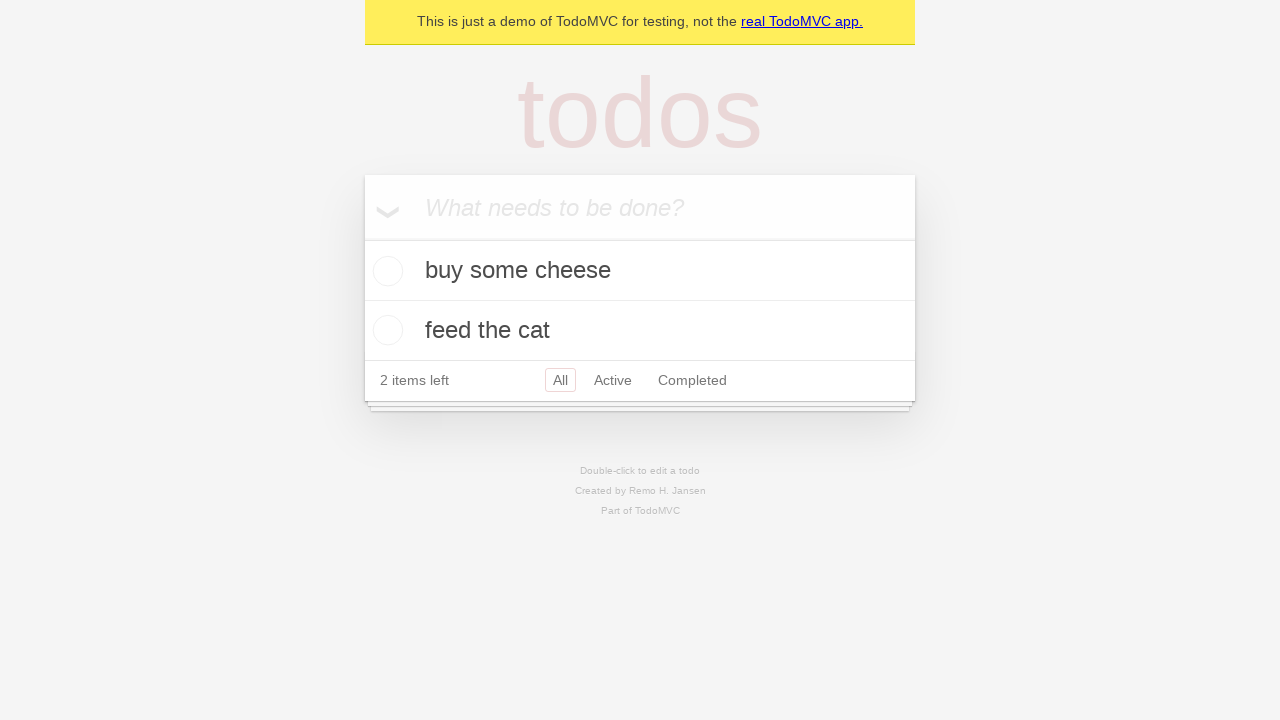

Filled todo input with 'book a doctors appointment' on internal:attr=[placeholder="What needs to be done?"i]
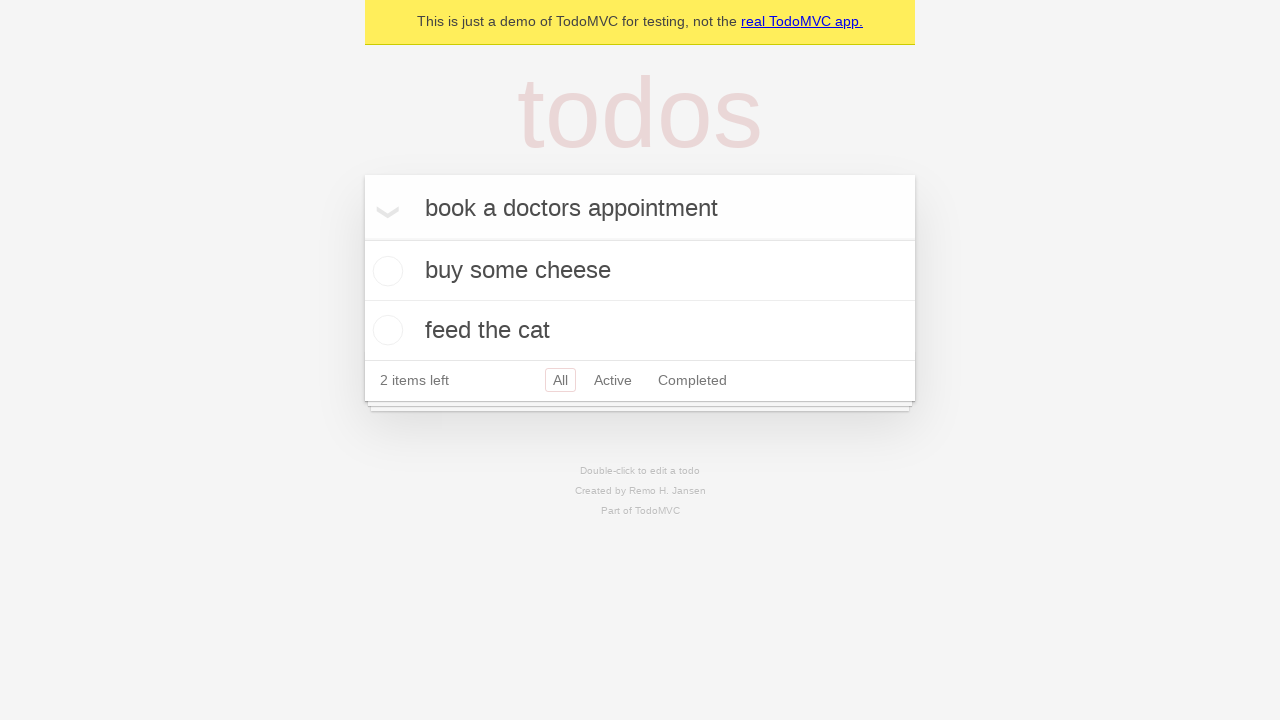

Pressed Enter to create third todo on internal:attr=[placeholder="What needs to be done?"i]
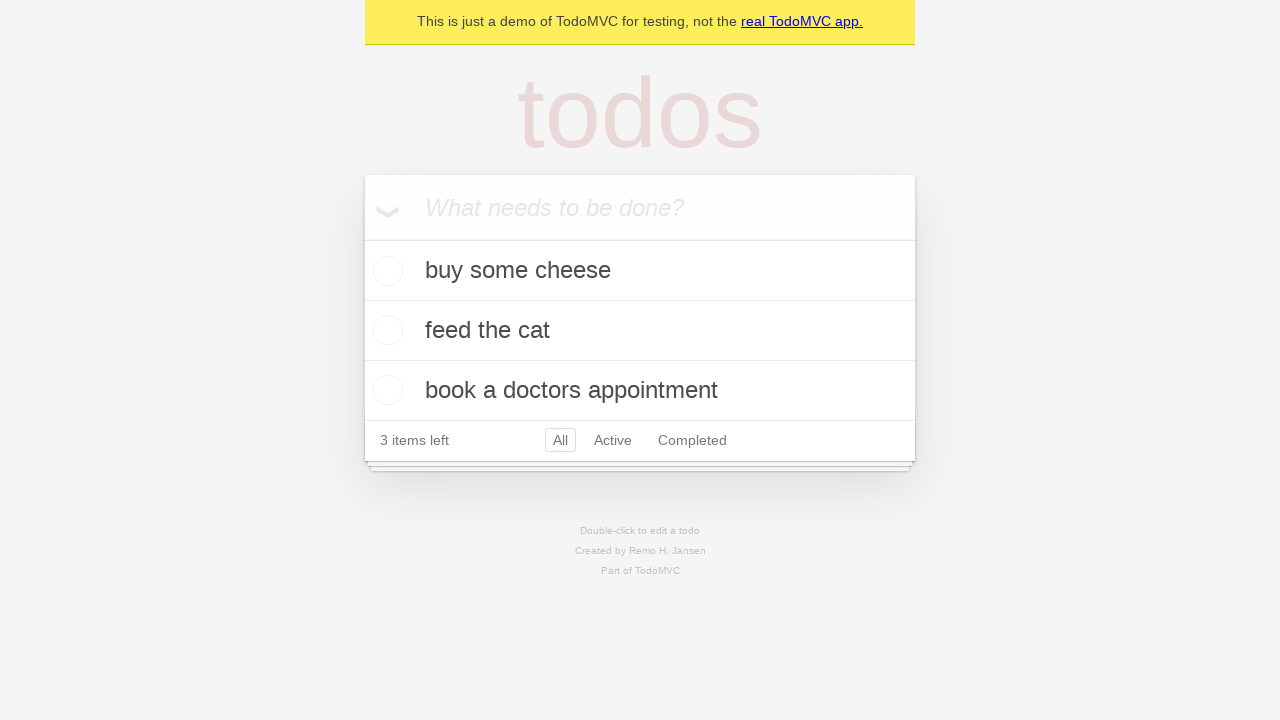

Waited for all 3 todos to be created
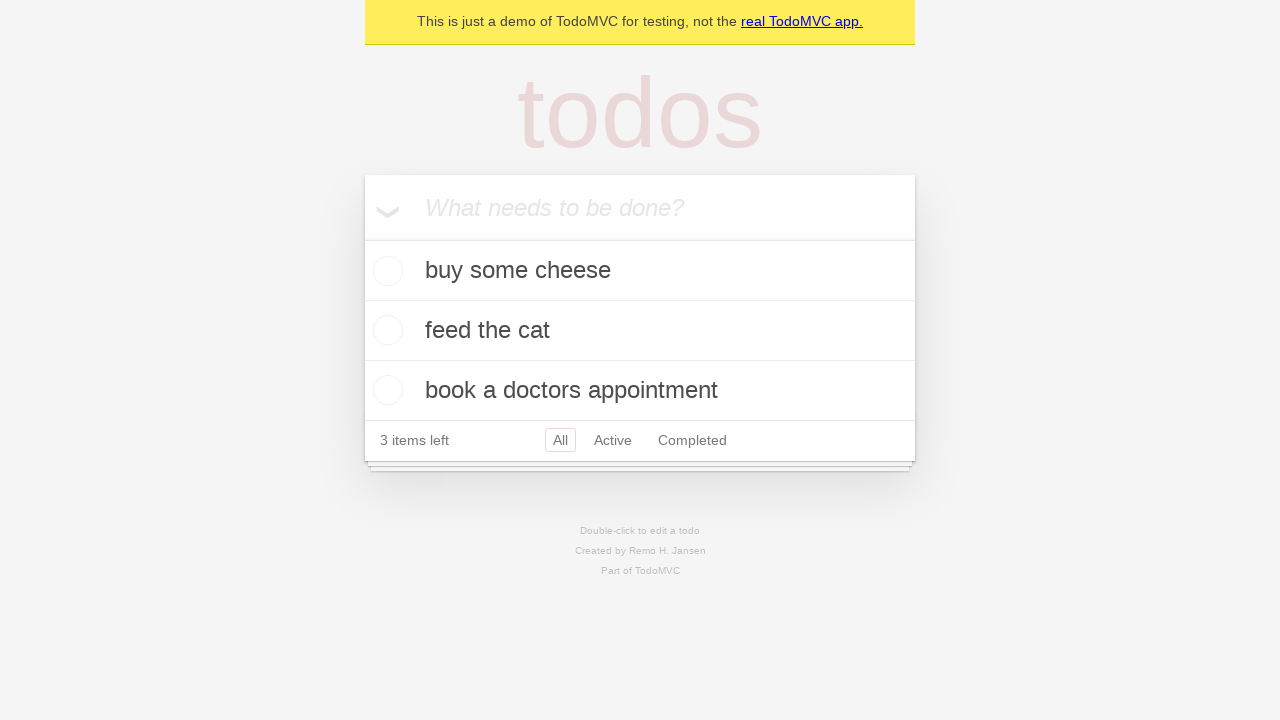

Checked the second todo item ('feed the cat') as completed at (385, 330) on internal:testid=[data-testid="todo-item"s] >> nth=1 >> internal:role=checkbox
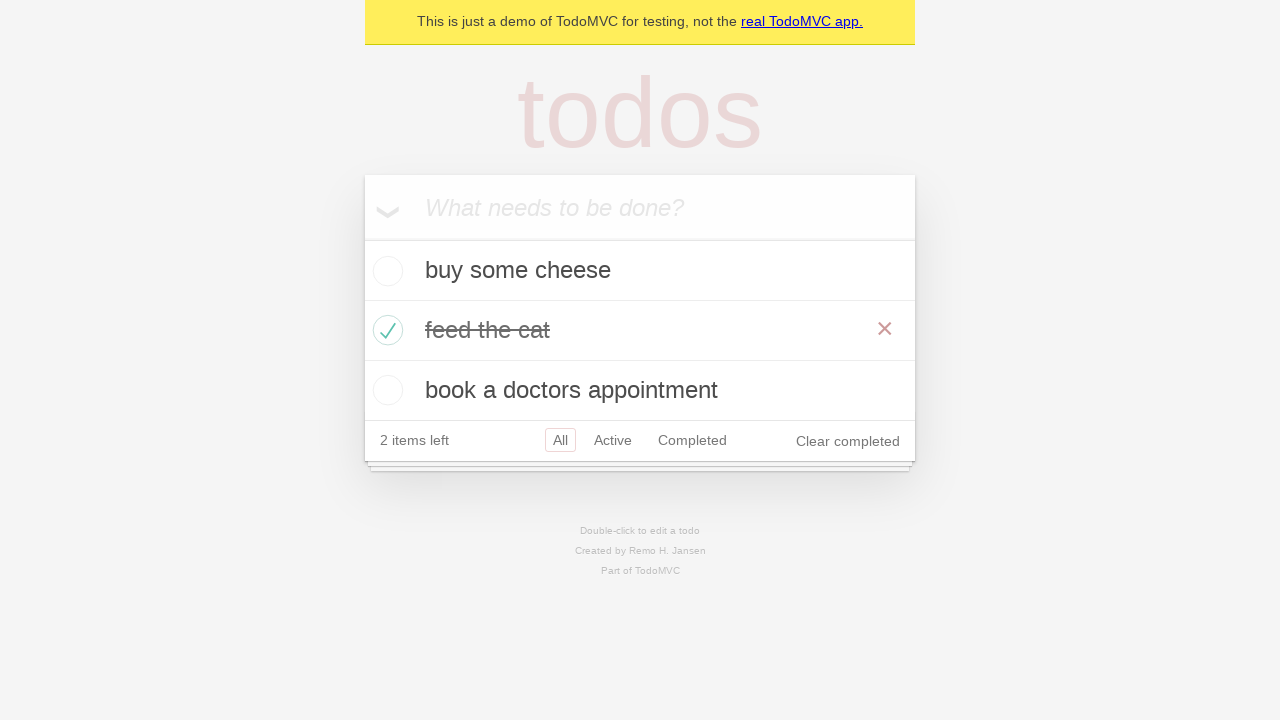

Clicked Completed filter to show only completed items at (692, 440) on internal:role=link[name="Completed"i]
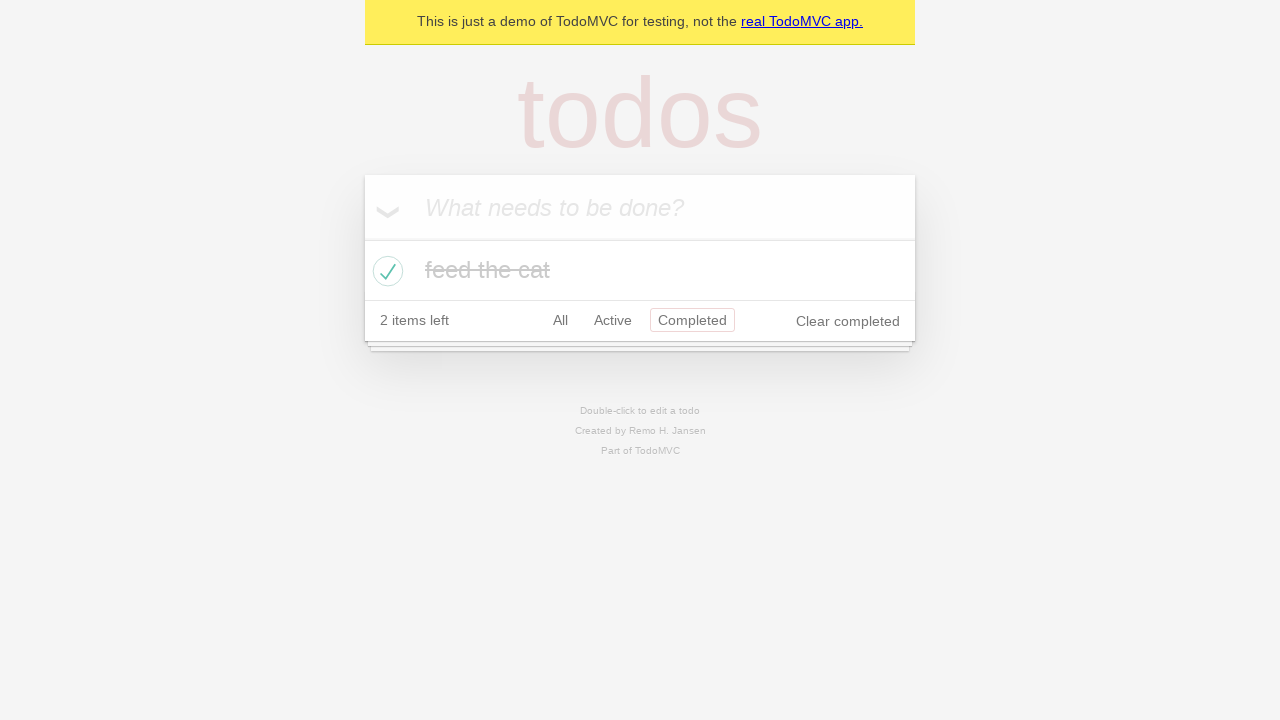

Waited for filtered view to display only 1 completed todo
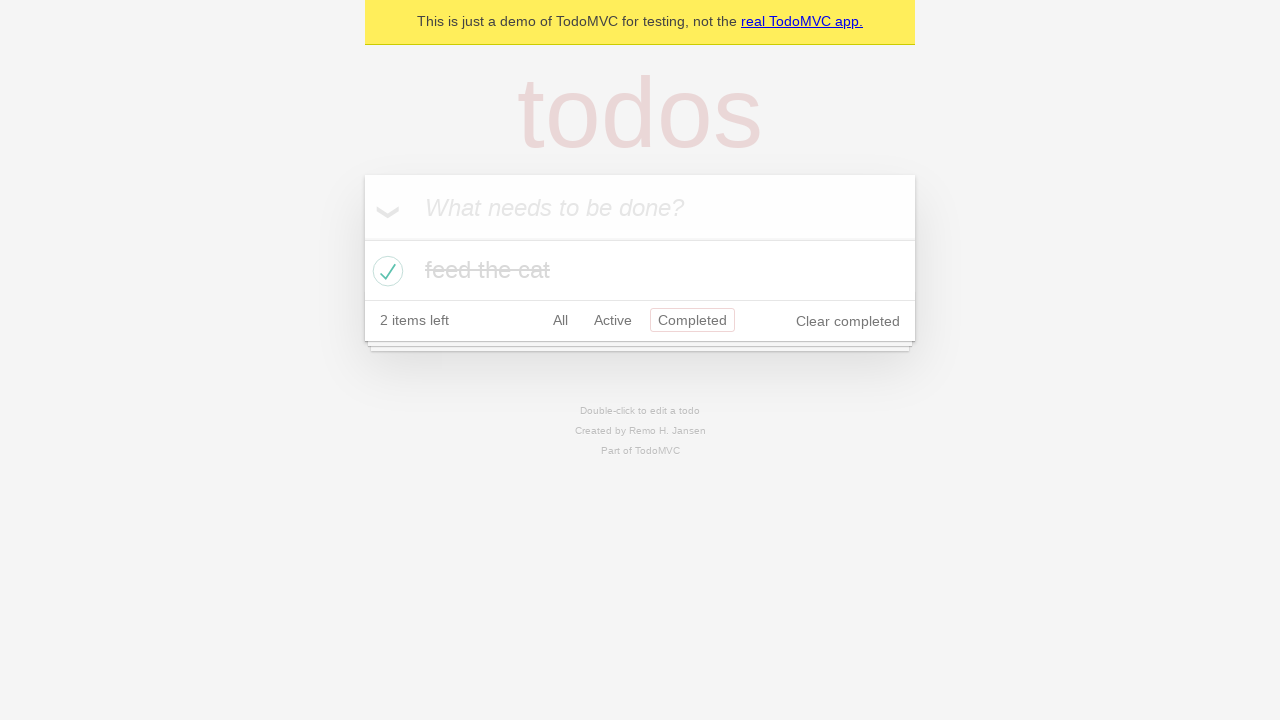

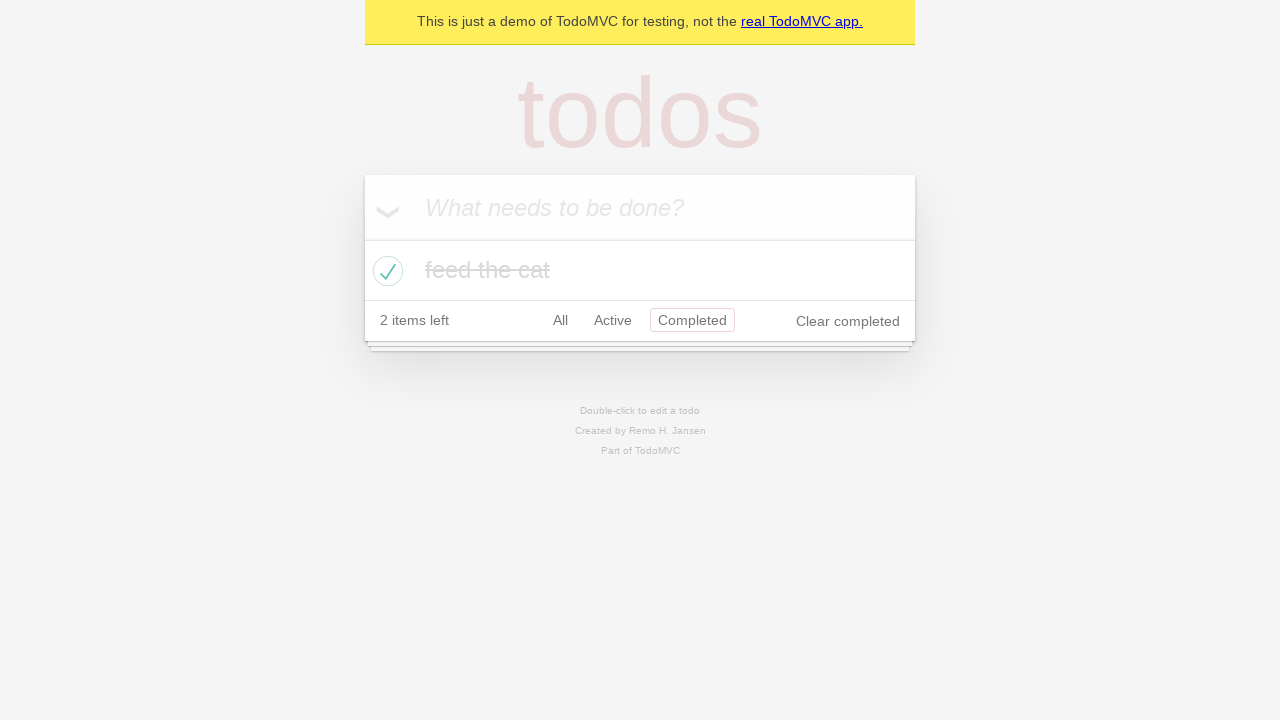